Tests static dropdown selection functionality by selecting options using different methods: by visible text, by value, and by index.

Starting URL: https://rahulshettyacademy.com/loginpagePractise/

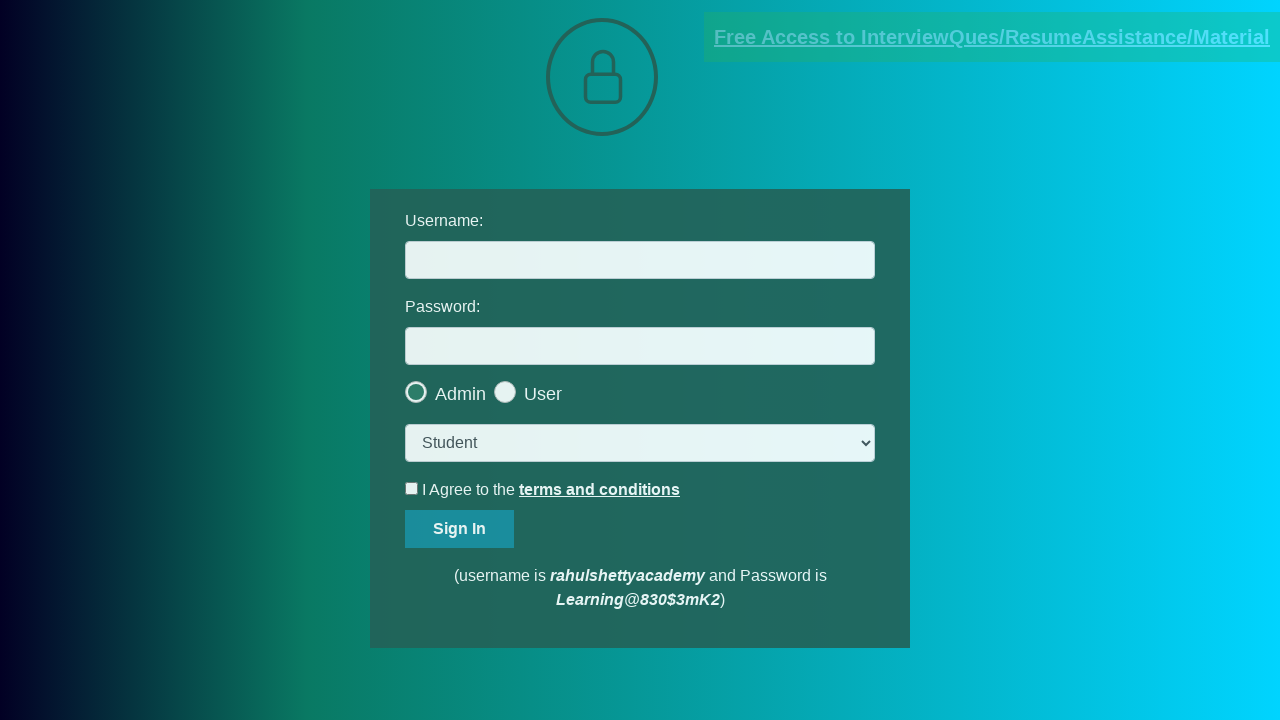

Located dropdown element with selector 'select.form-control'
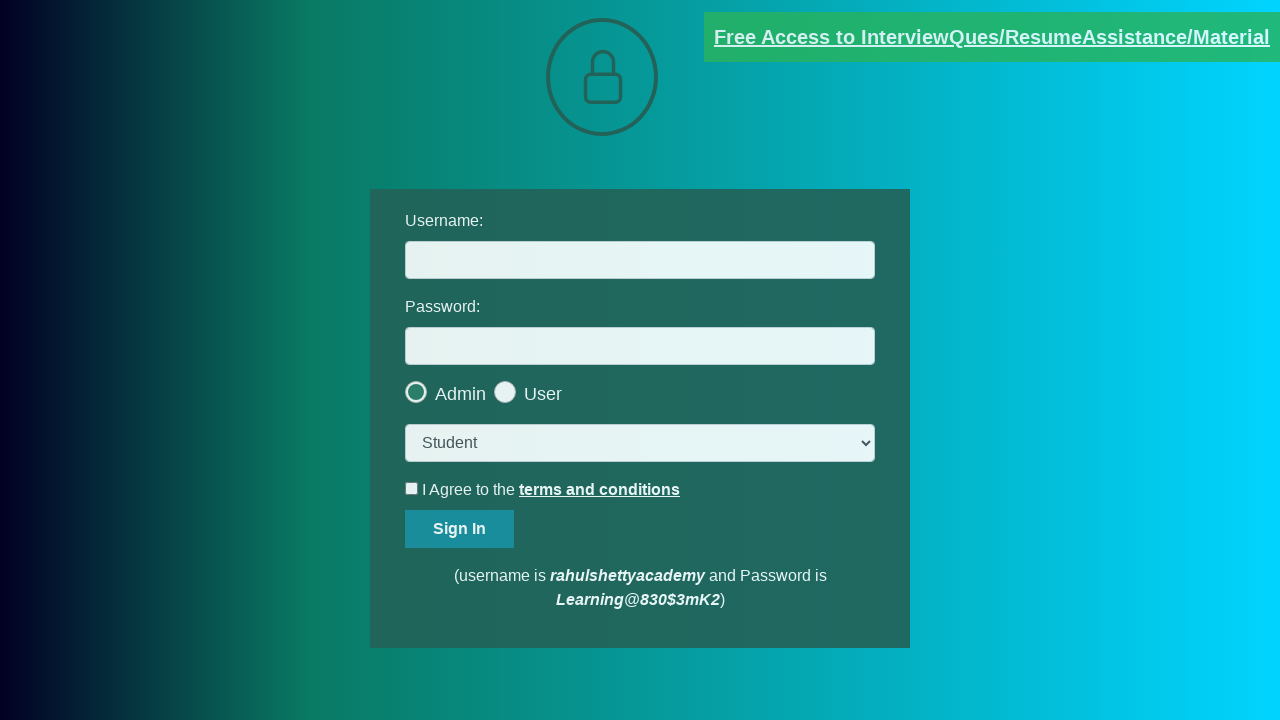

Selected dropdown option by visible text 'Teacher' on select.form-control
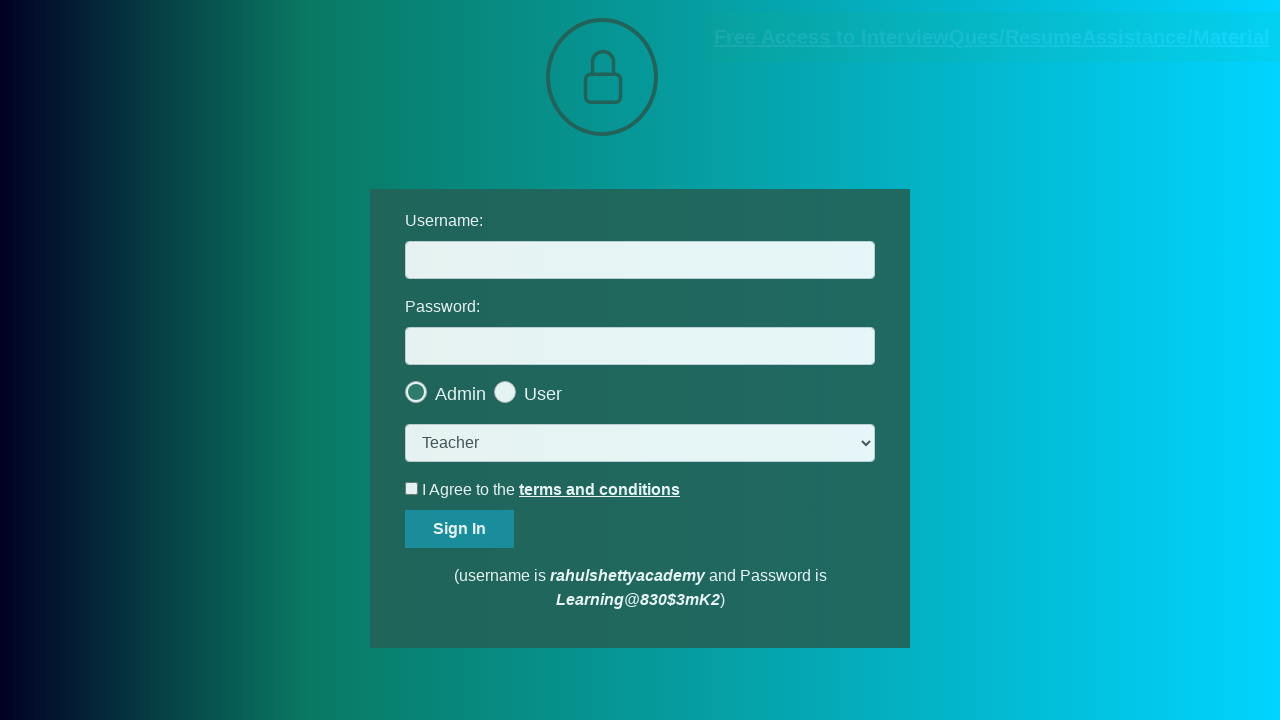

Selected dropdown option by value 'stud' on select.form-control
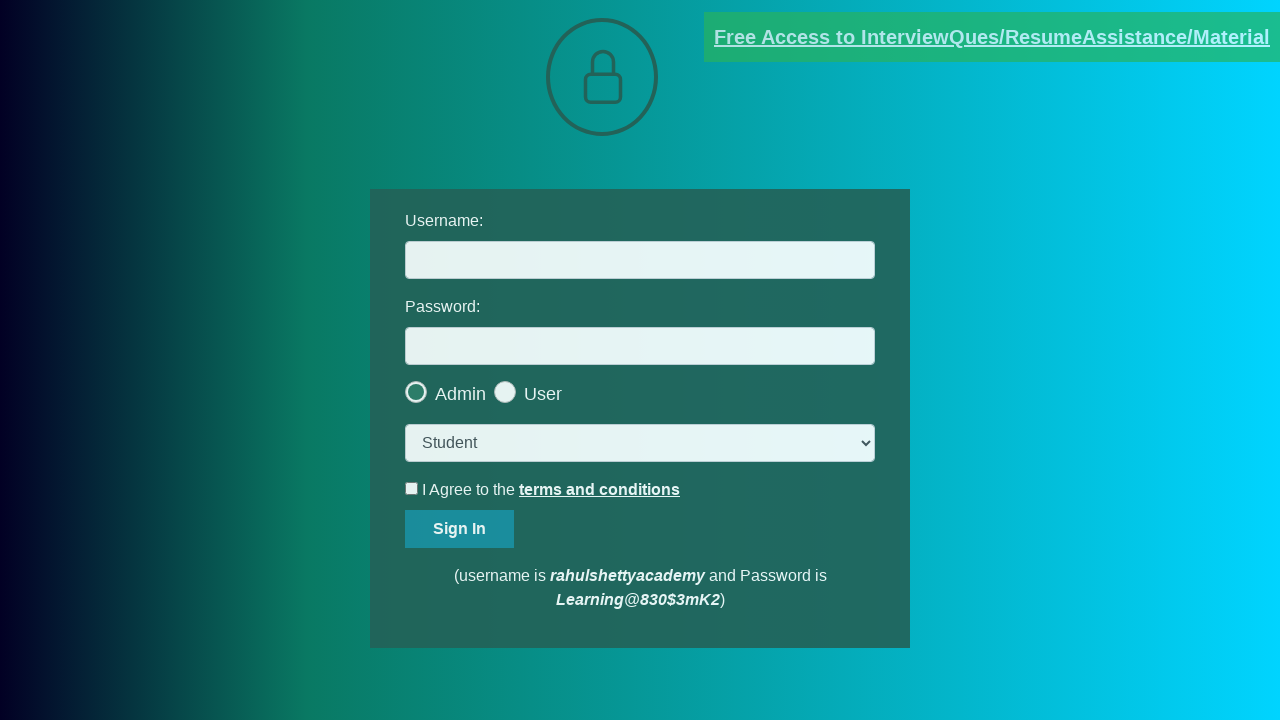

Selected dropdown option by index 2 (third option) on select.form-control
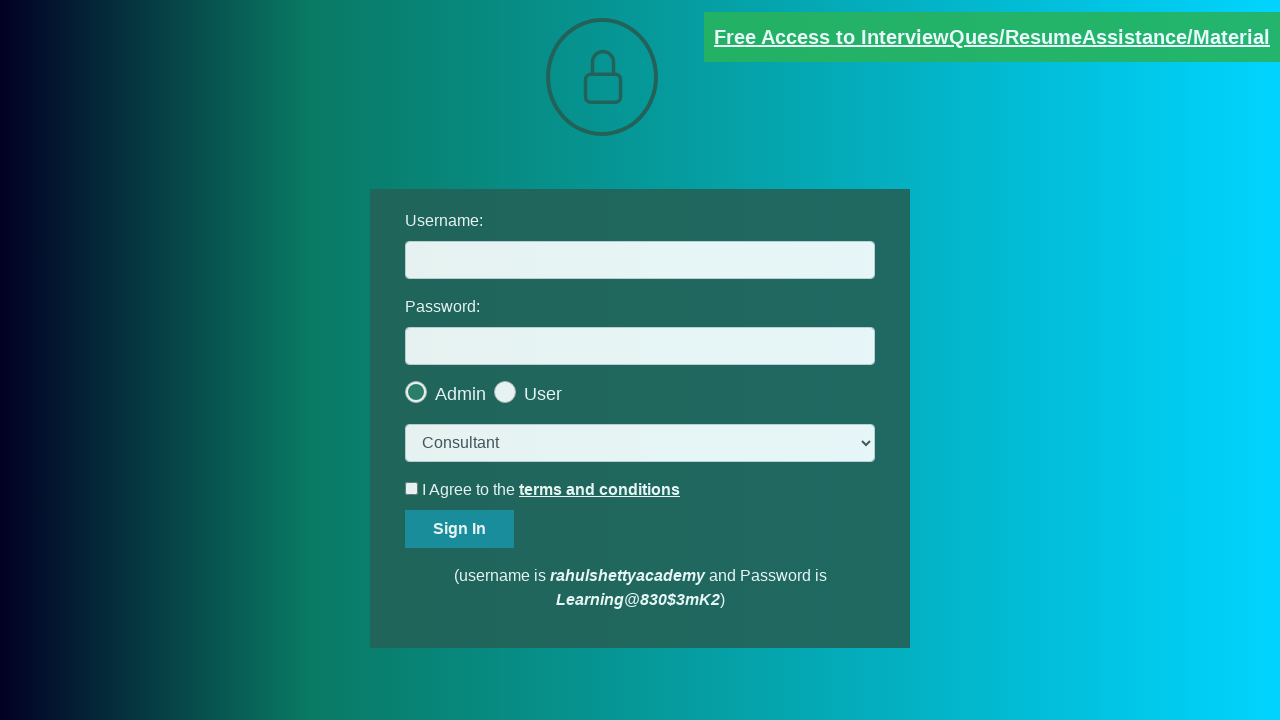

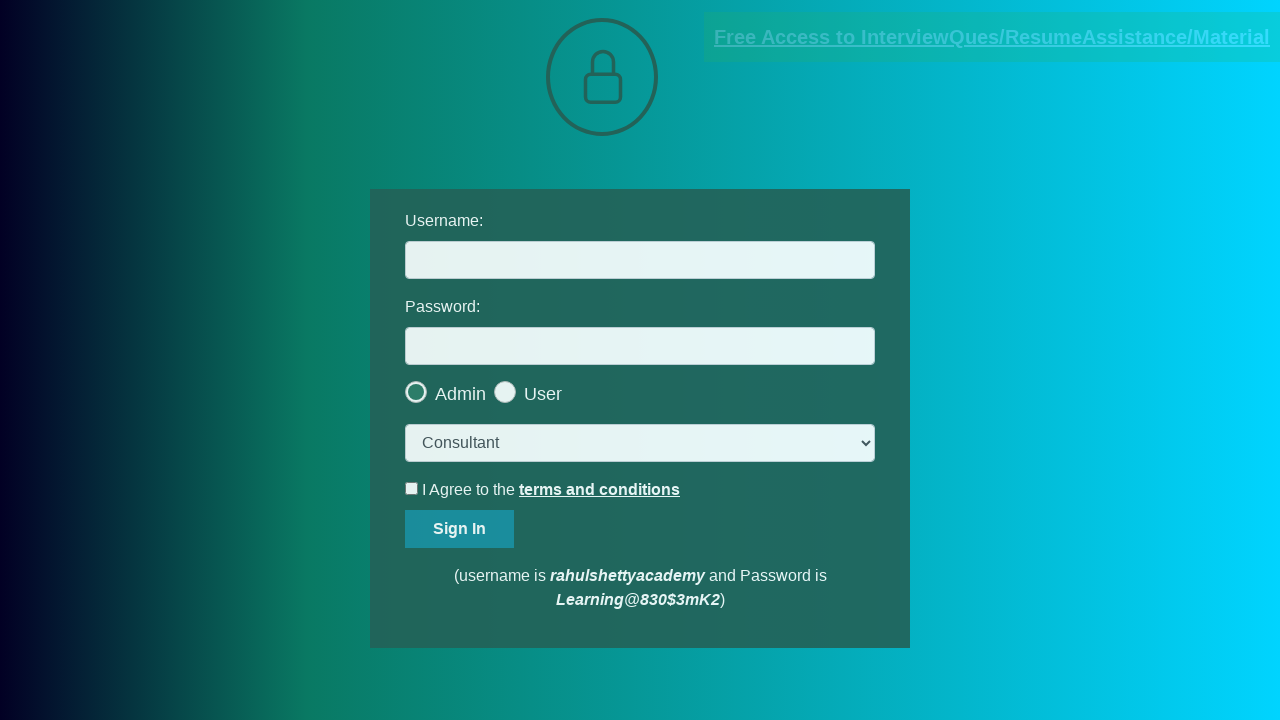